Tests frame navigation by clicking on the frames link and switching to nested frames

Starting URL: https://the-internet.herokuapp.com/

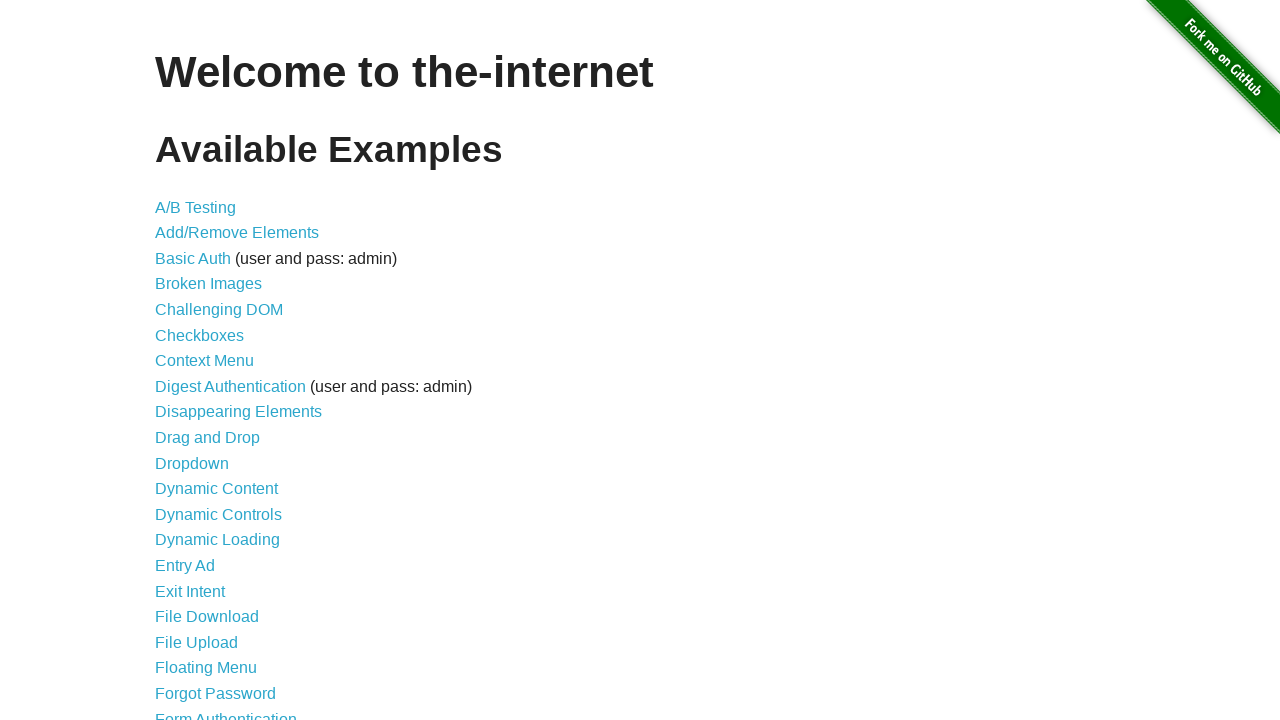

Clicked on Frames link at (182, 361) on xpath=//a[contains(text(), 'Frames')]
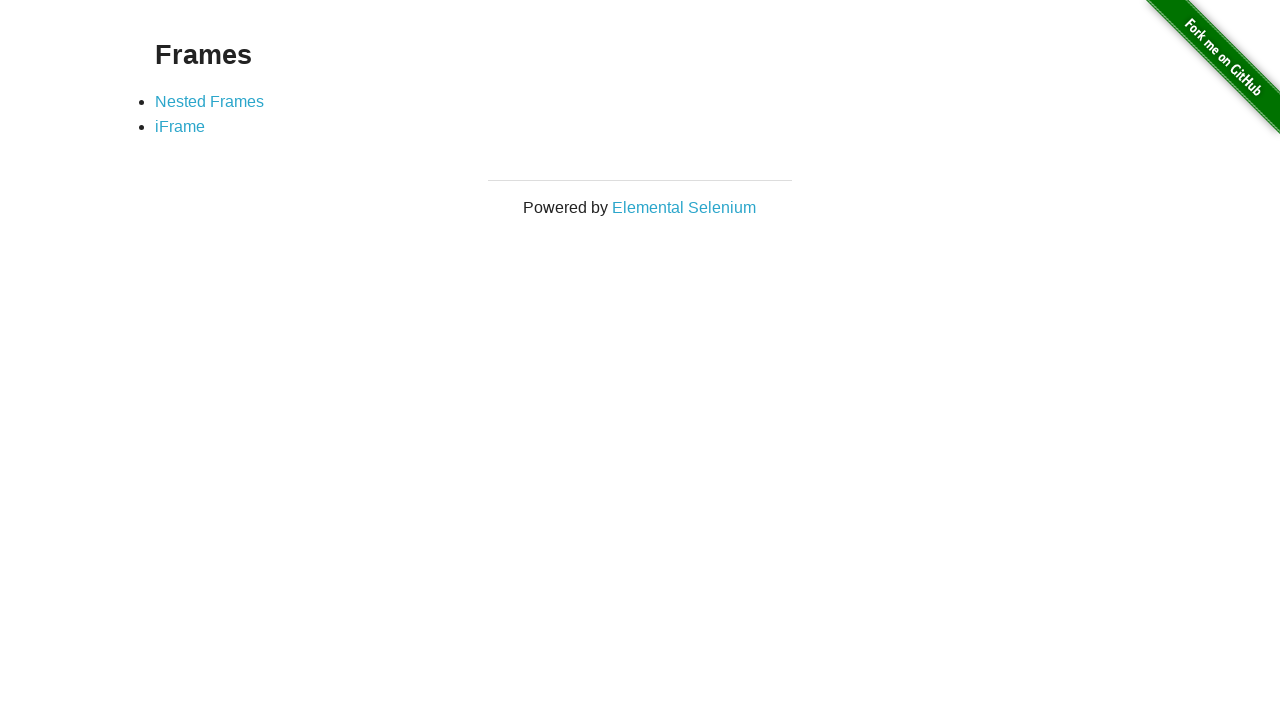

Clicked on Nested Frames link at (210, 101) on xpath=//a[contains(text(), 'Nested Frames')]
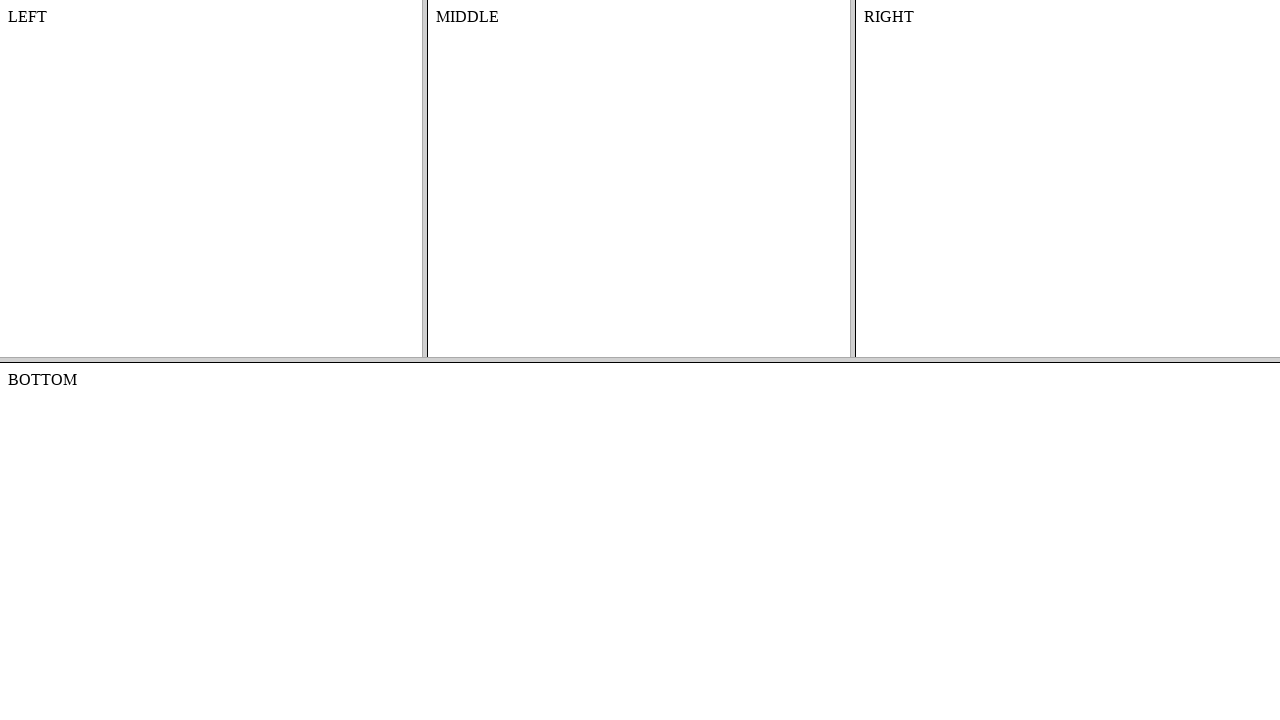

Switched to frame-top frame
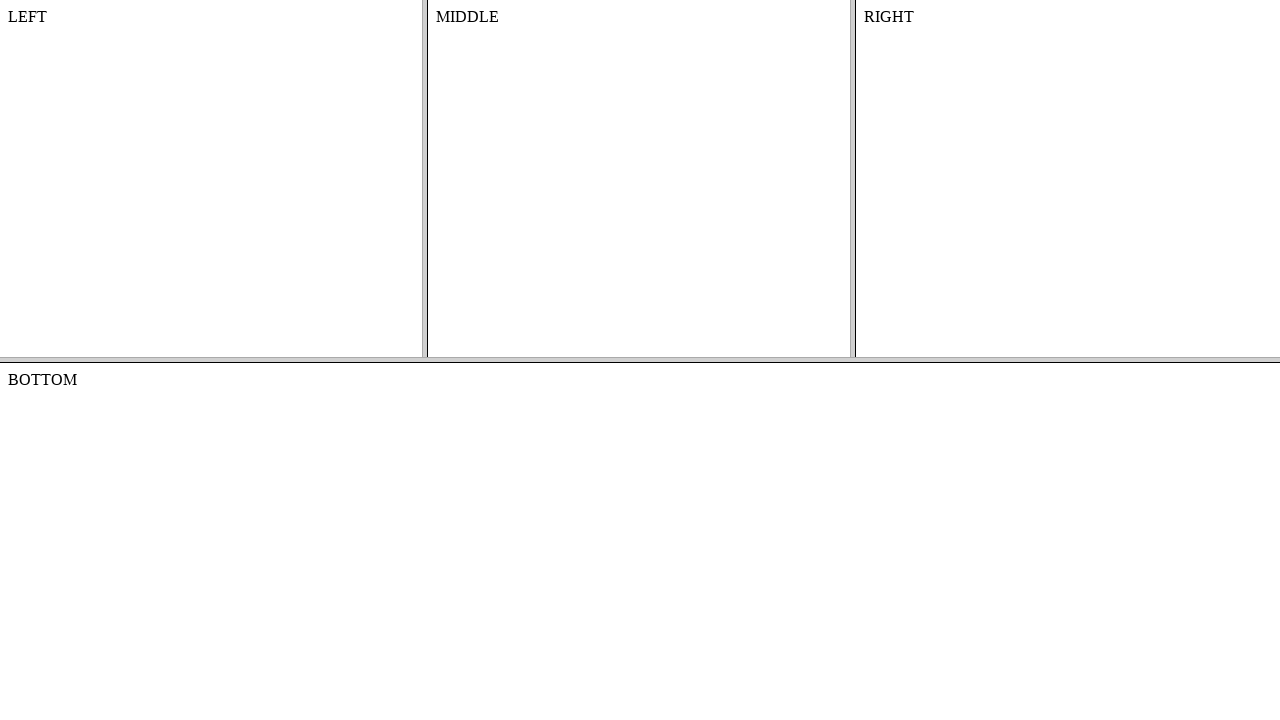

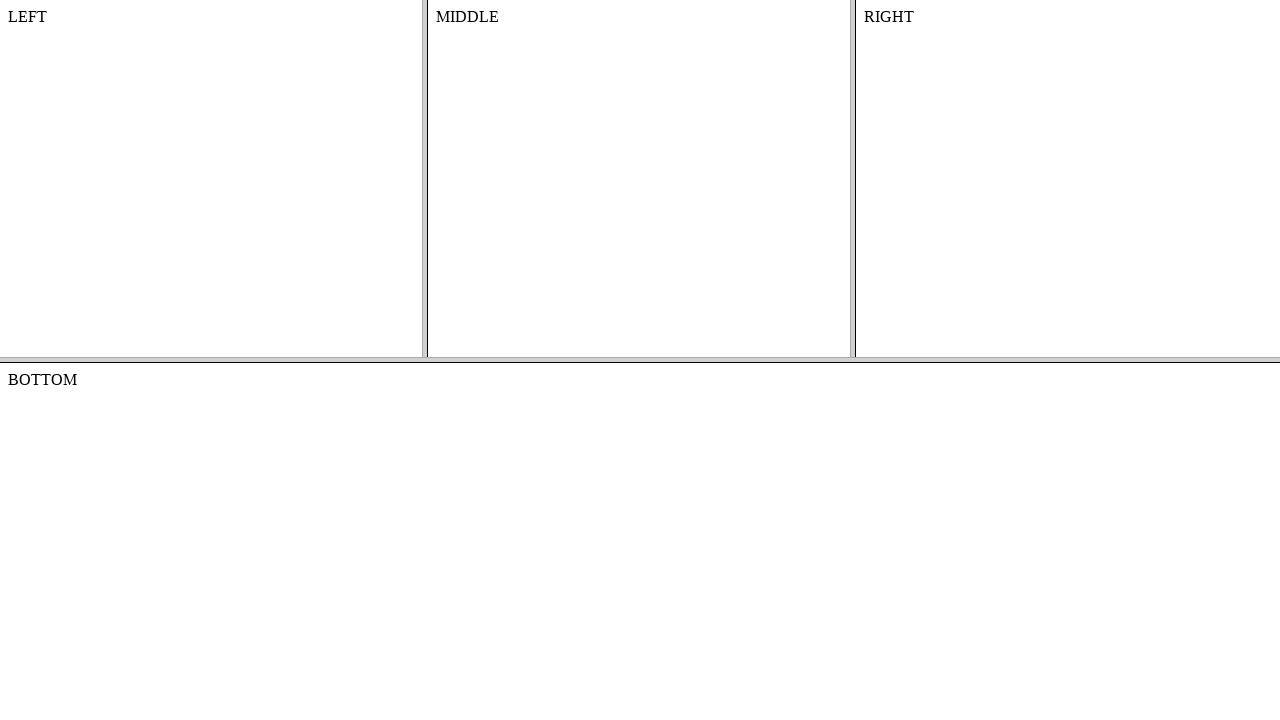